Tests drag-and-drop functionality within an iframe by dragging an element from source to target location on the jQuery UI demo page

Starting URL: https://jqueryui.com/droppable/

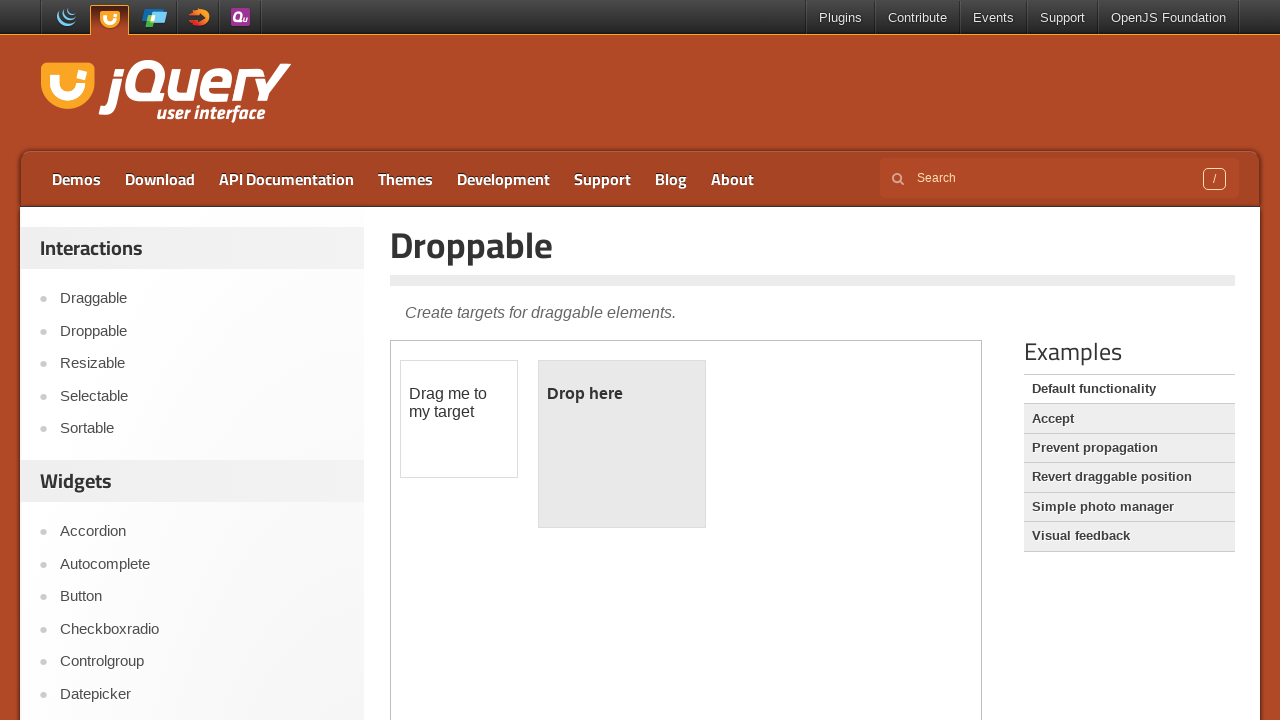

Counted total iframes on the page
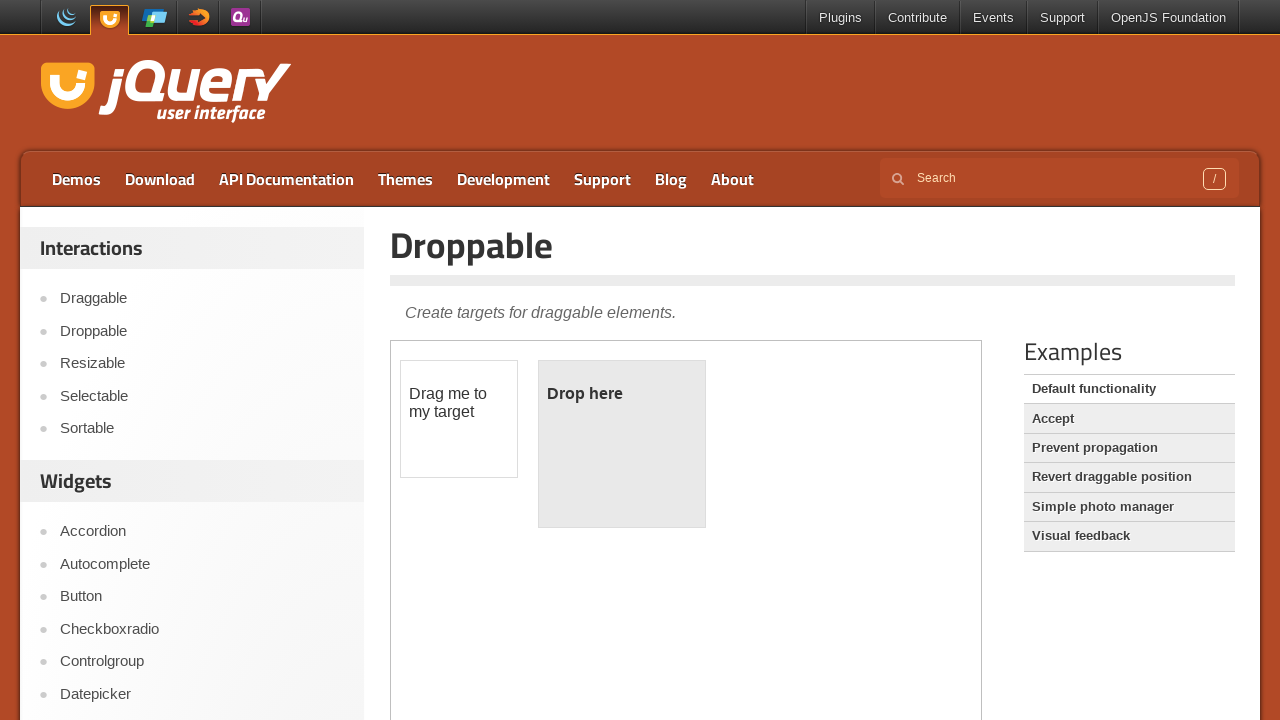

Located the demo iframe element
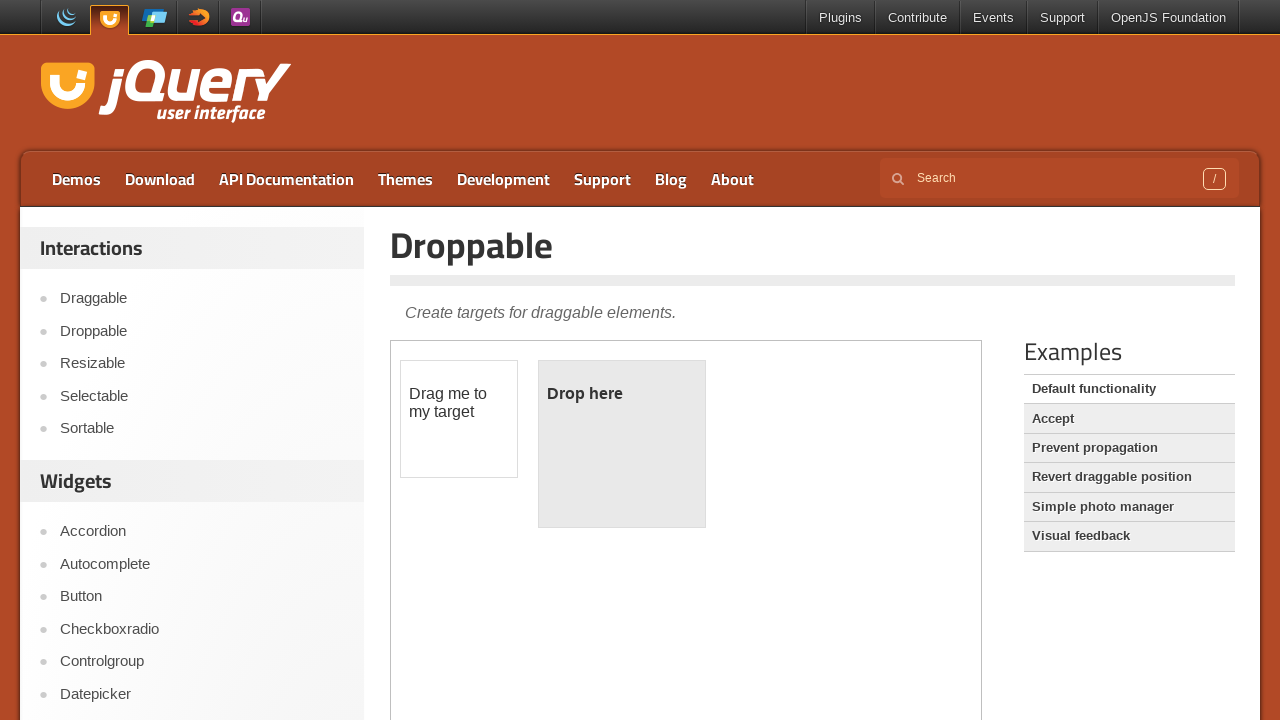

Located the draggable element within iframe
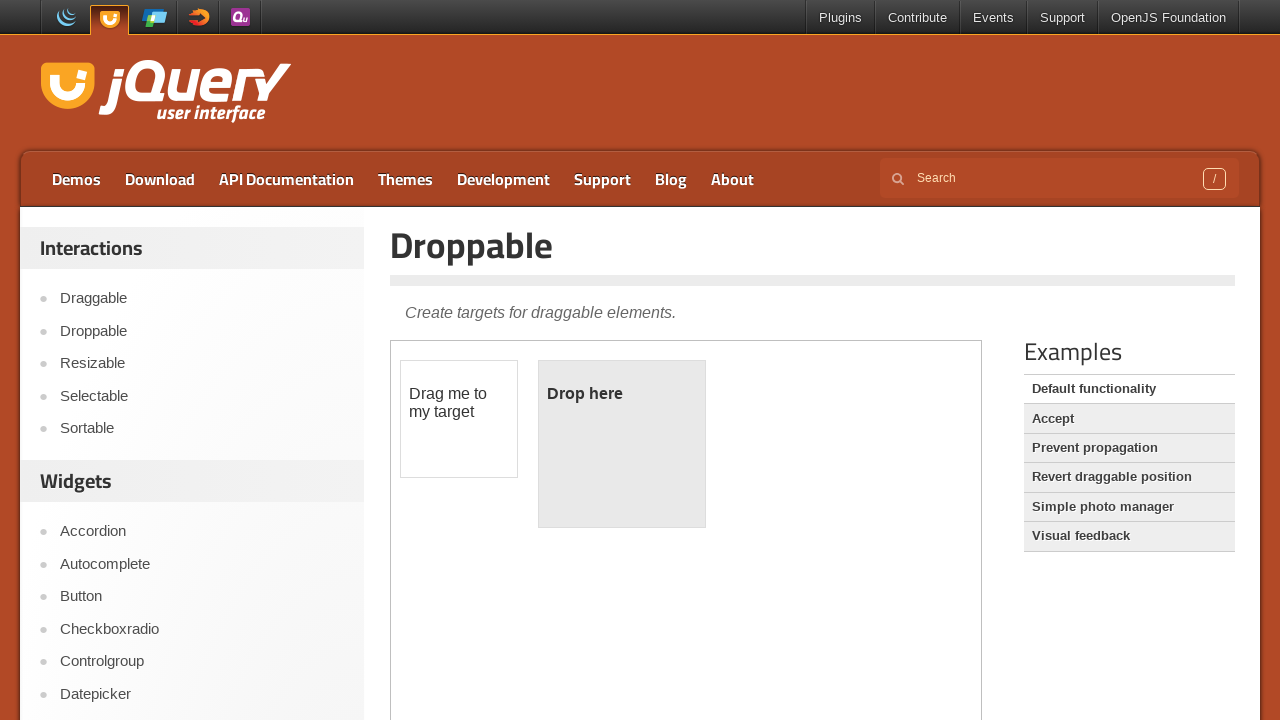

Located the droppable target element within iframe
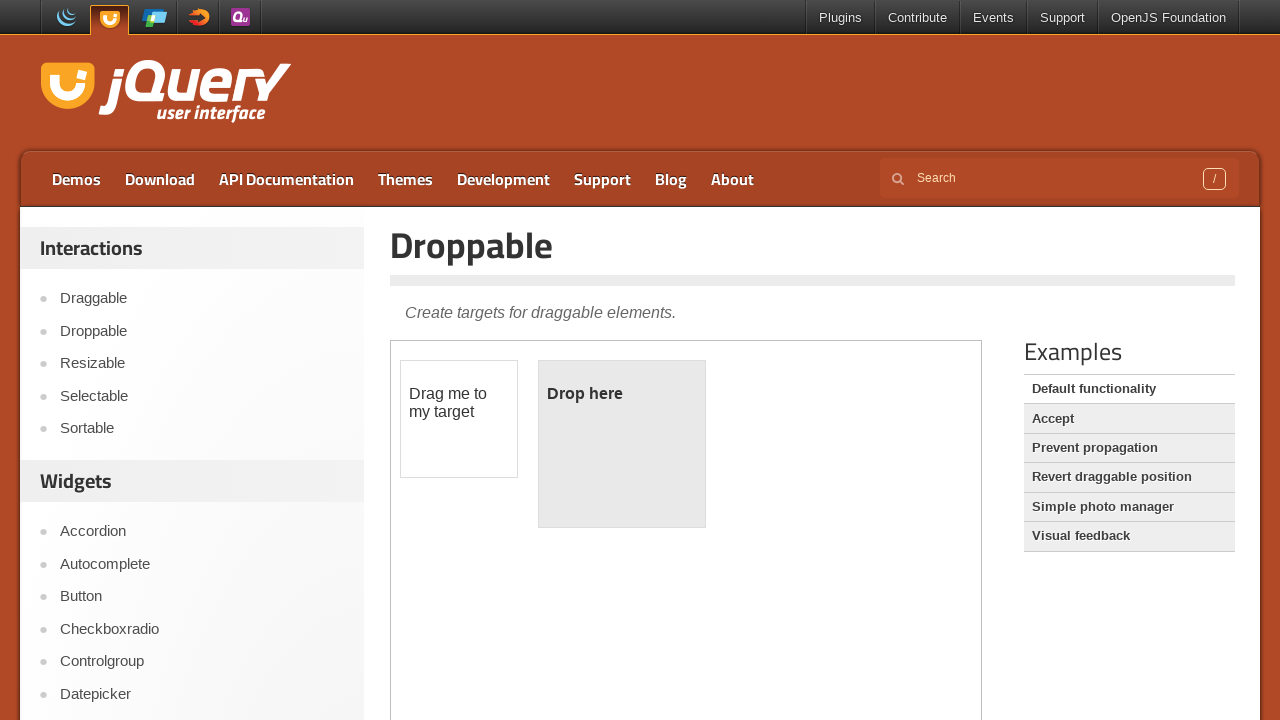

Dragged element from source to target location within iframe at (622, 444)
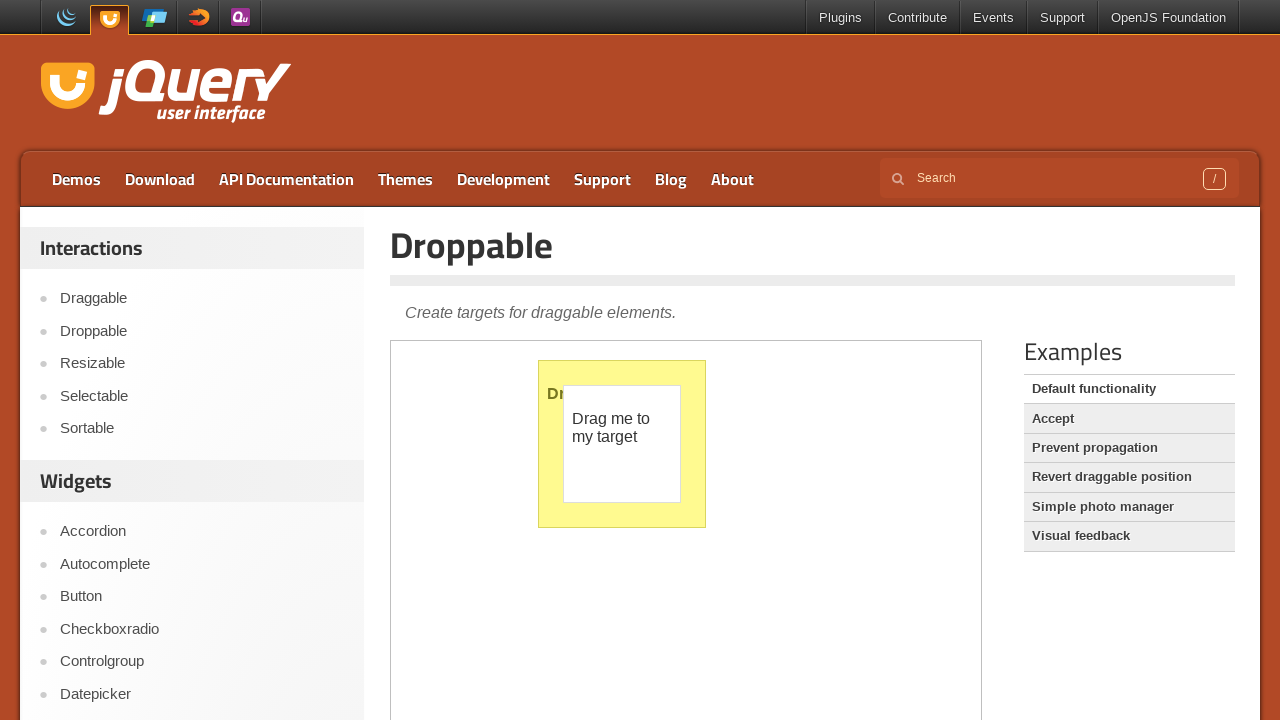

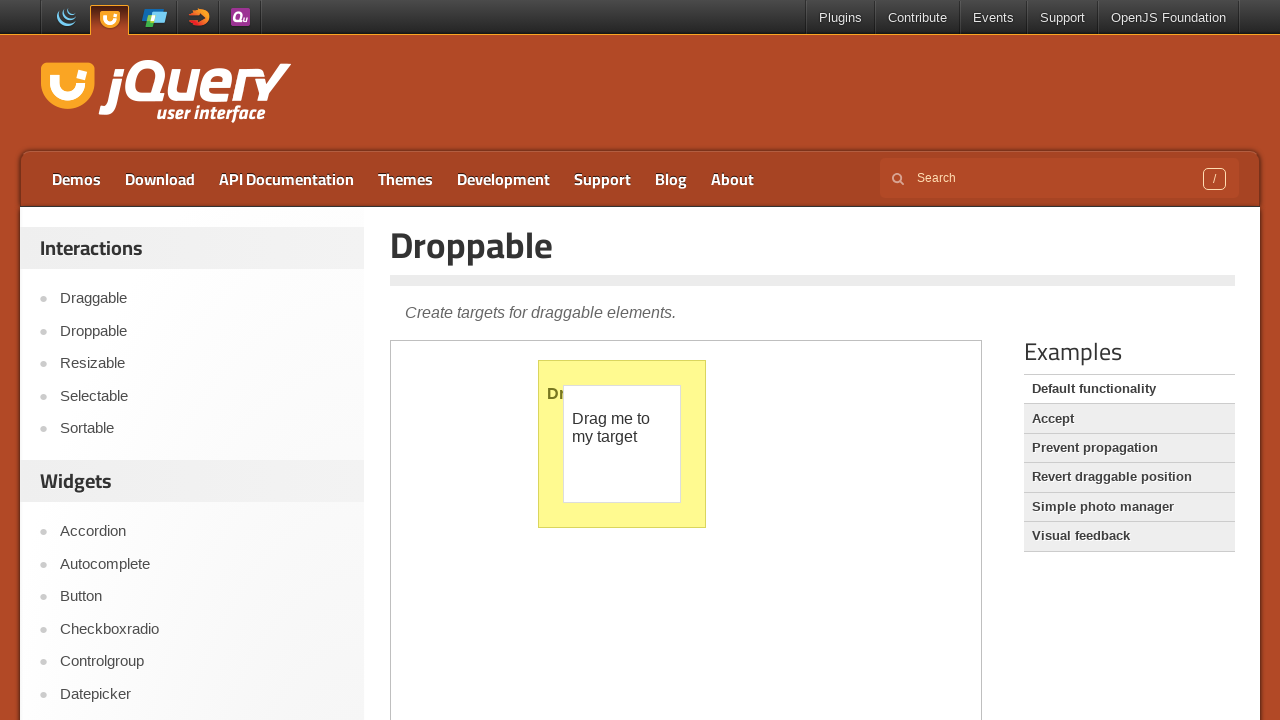